Searches for a game on GOG.com by entering a search query in the catalog search field

Starting URL: https://www.gog.com/pt/games

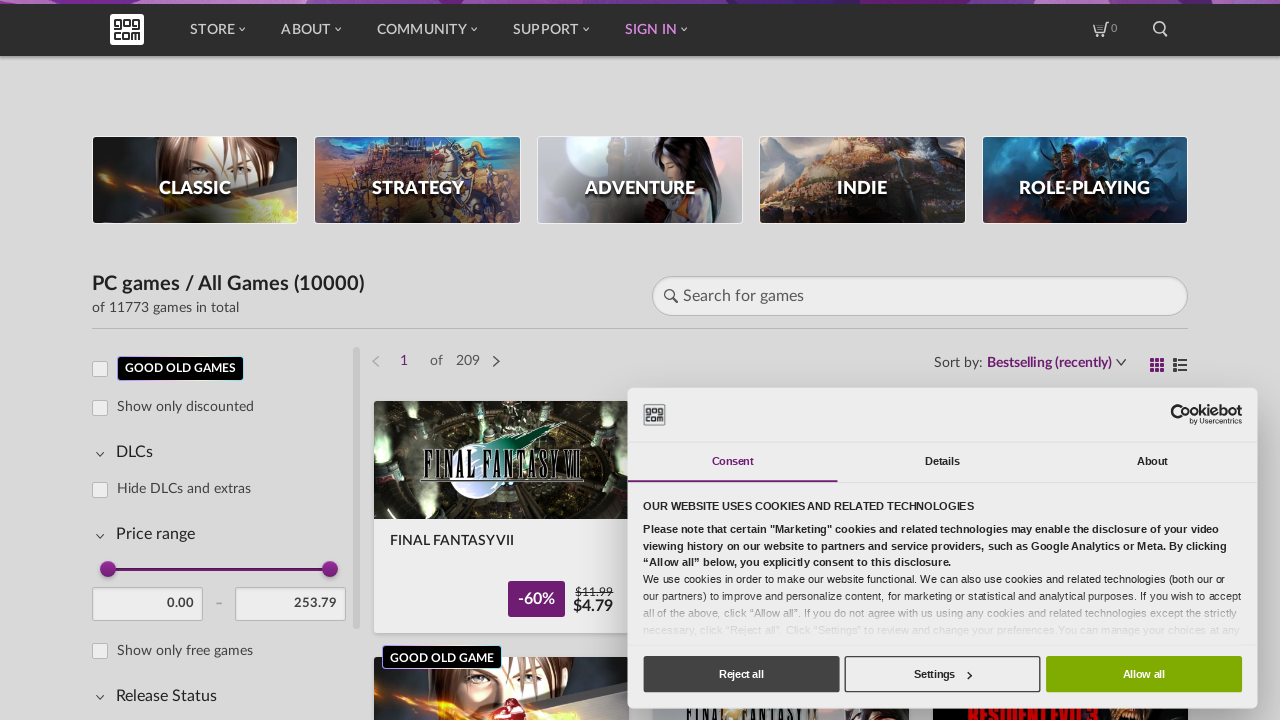

Filled search field with 'The Witcher 3' on //*[@id="catalogHeader"]/search/form/input
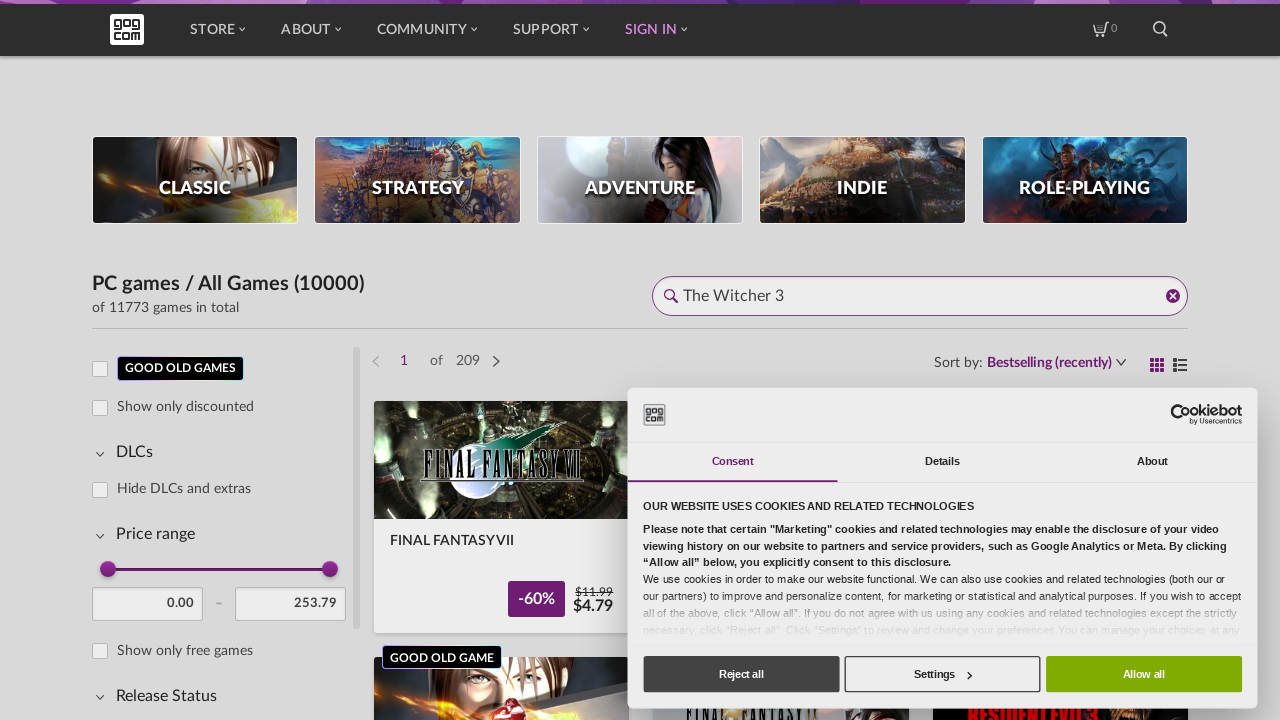

Search results loaded on GOG.com
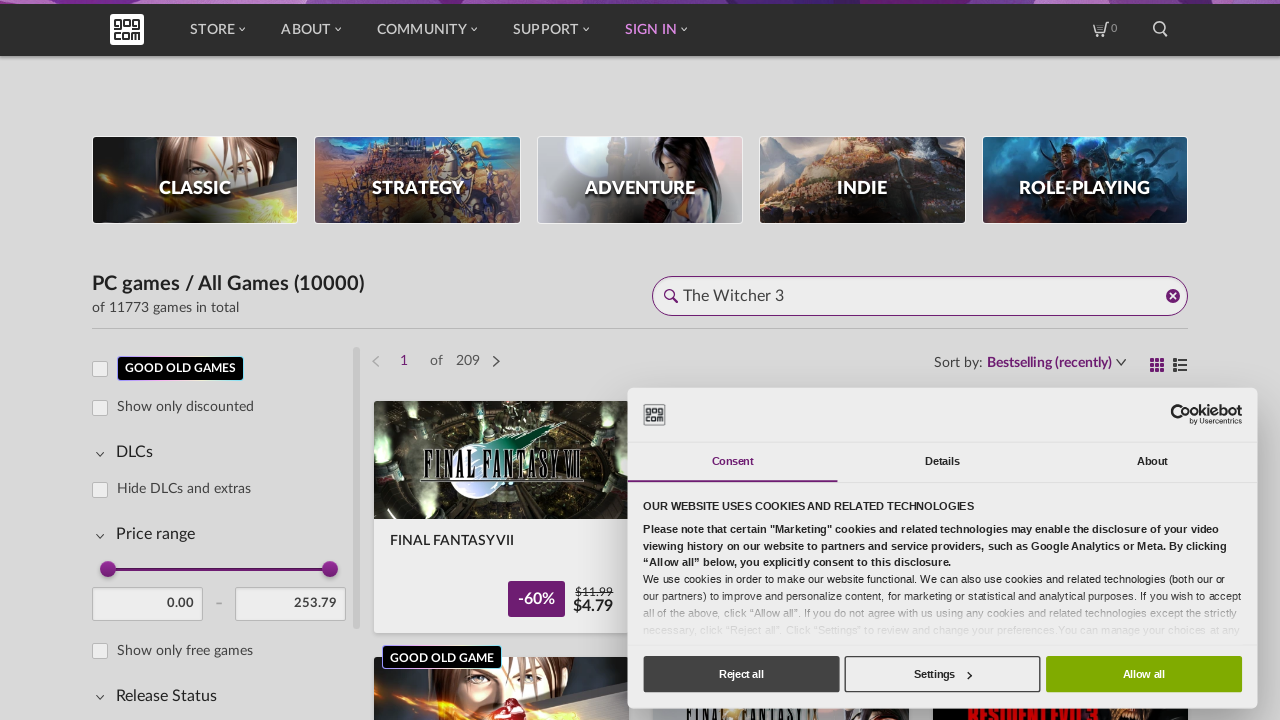

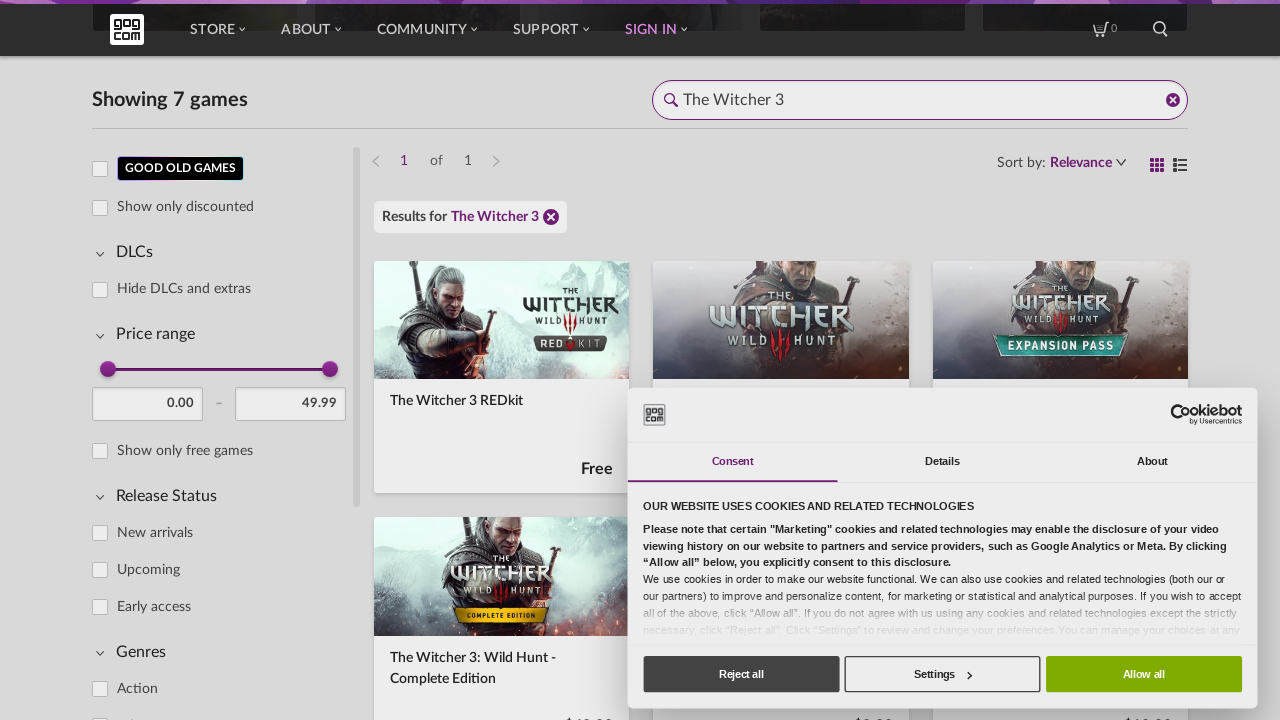